Tests user registration functionality by filling out the account creation form with personal details and submitting it

Starting URL: https://naveenautomationlabs.com/opencart/index.php?route=account/register

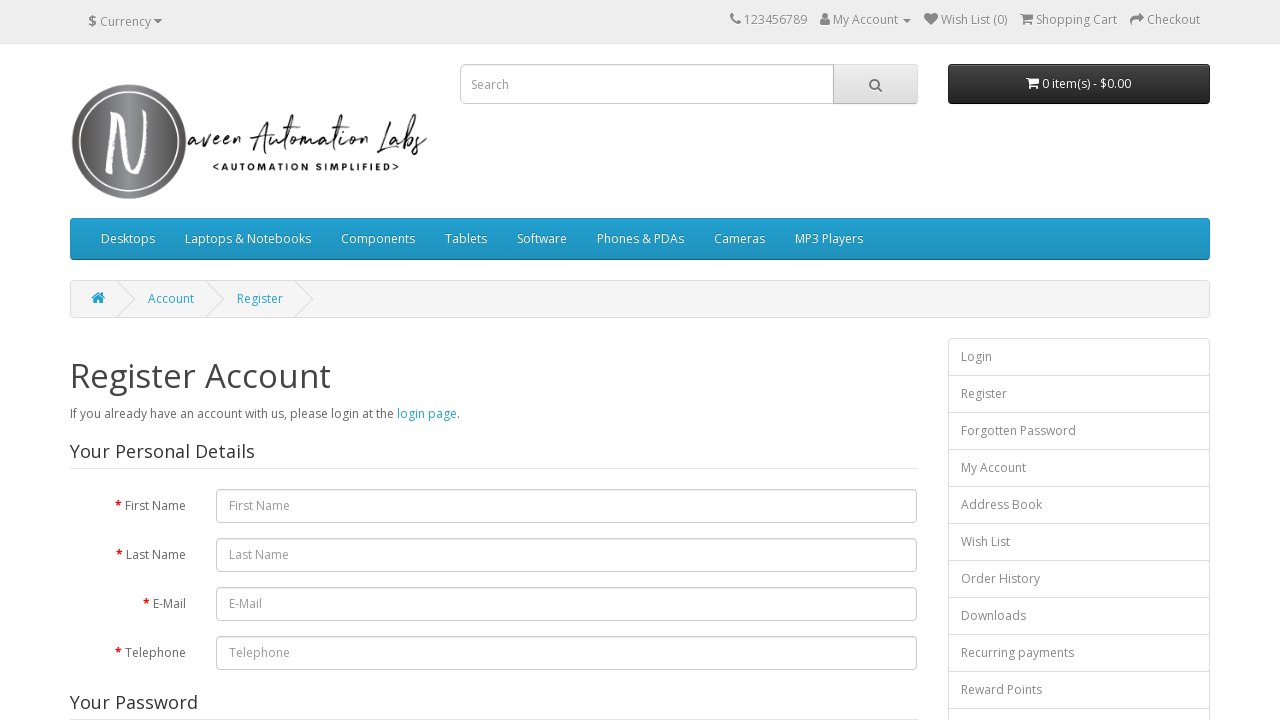

Filled first name field with 'JohnDavid' on #input-firstname
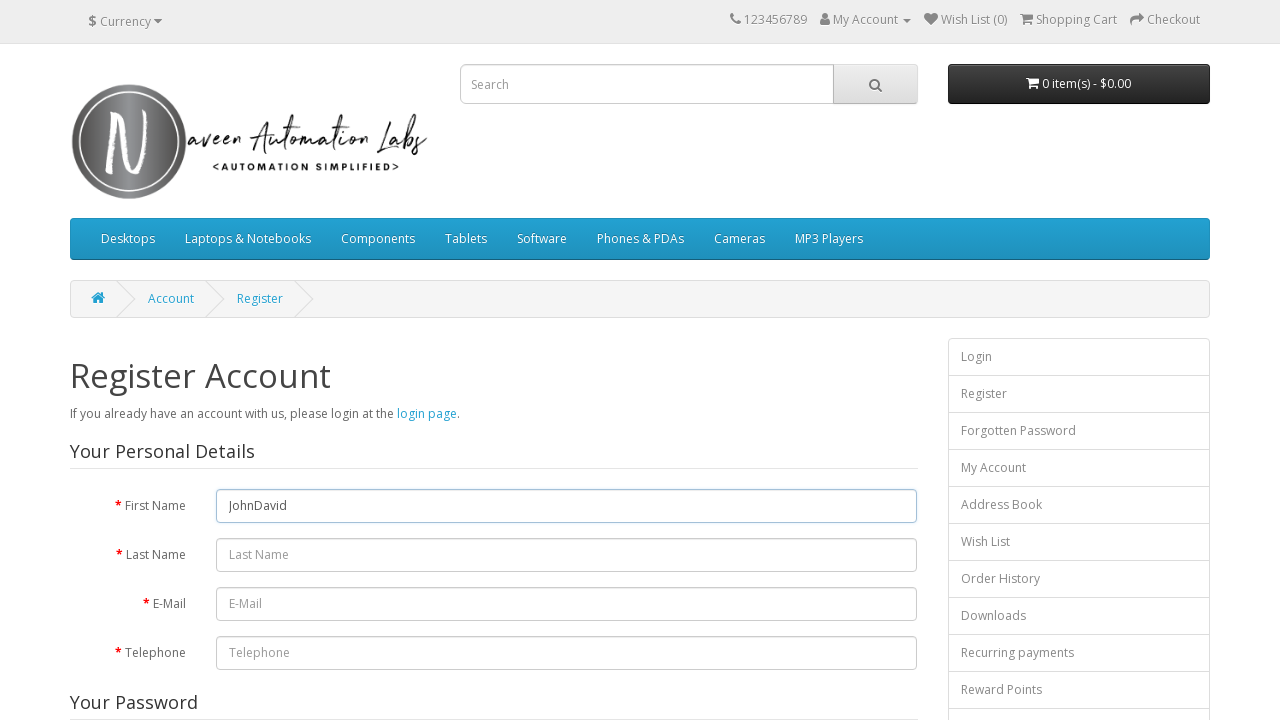

Filled last name field with 'Anderson' on #input-lastname
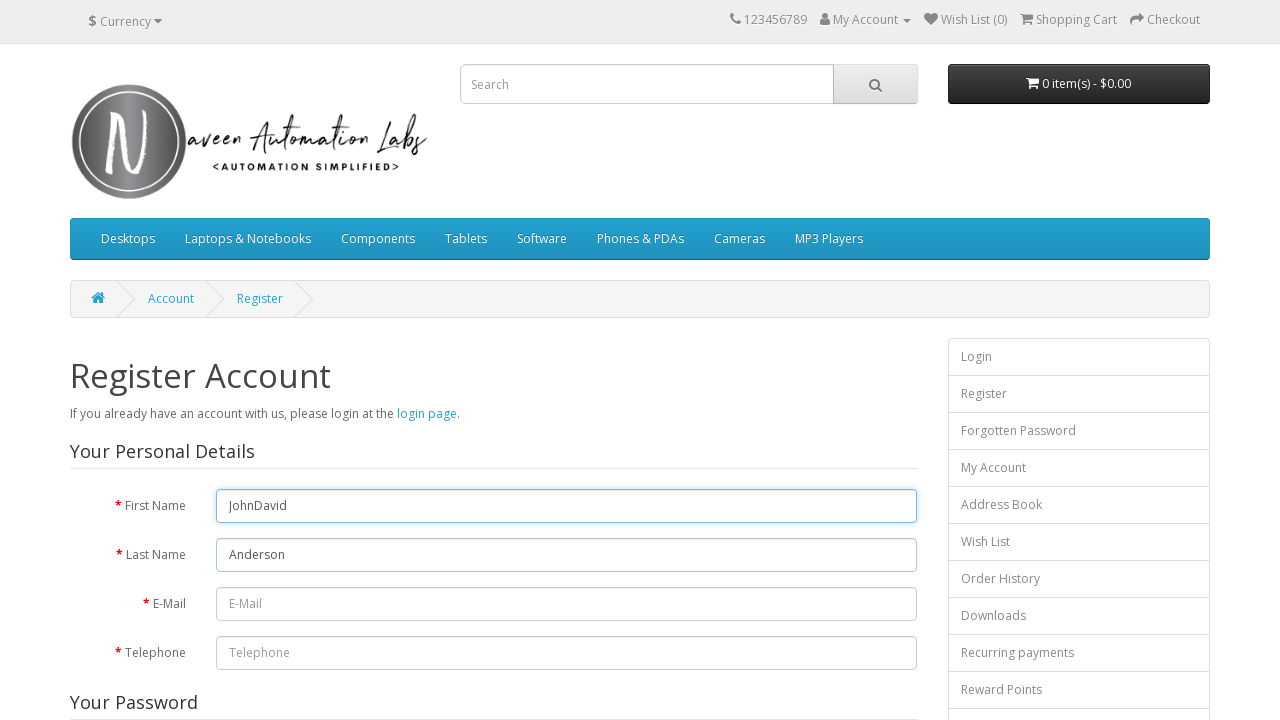

Filled email field with 'johndavid.test2024@example.com' on #input-email
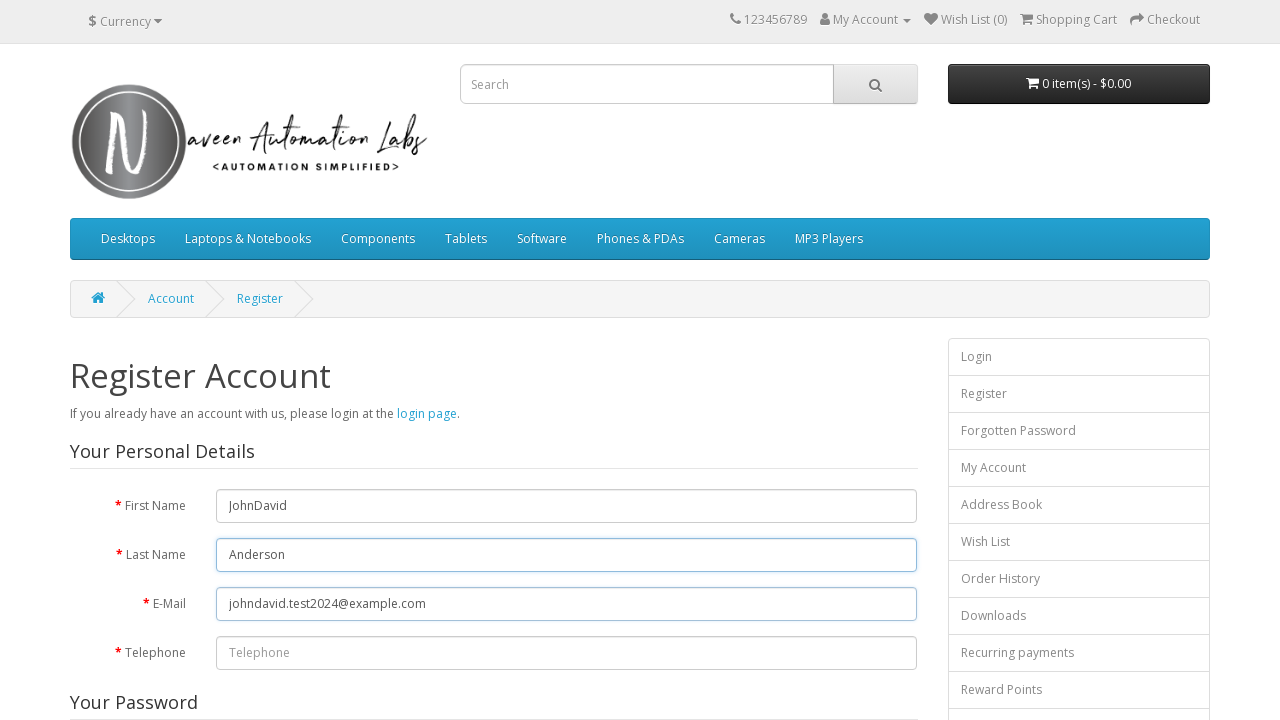

Filled telephone field with '5551234567' on #input-telephone
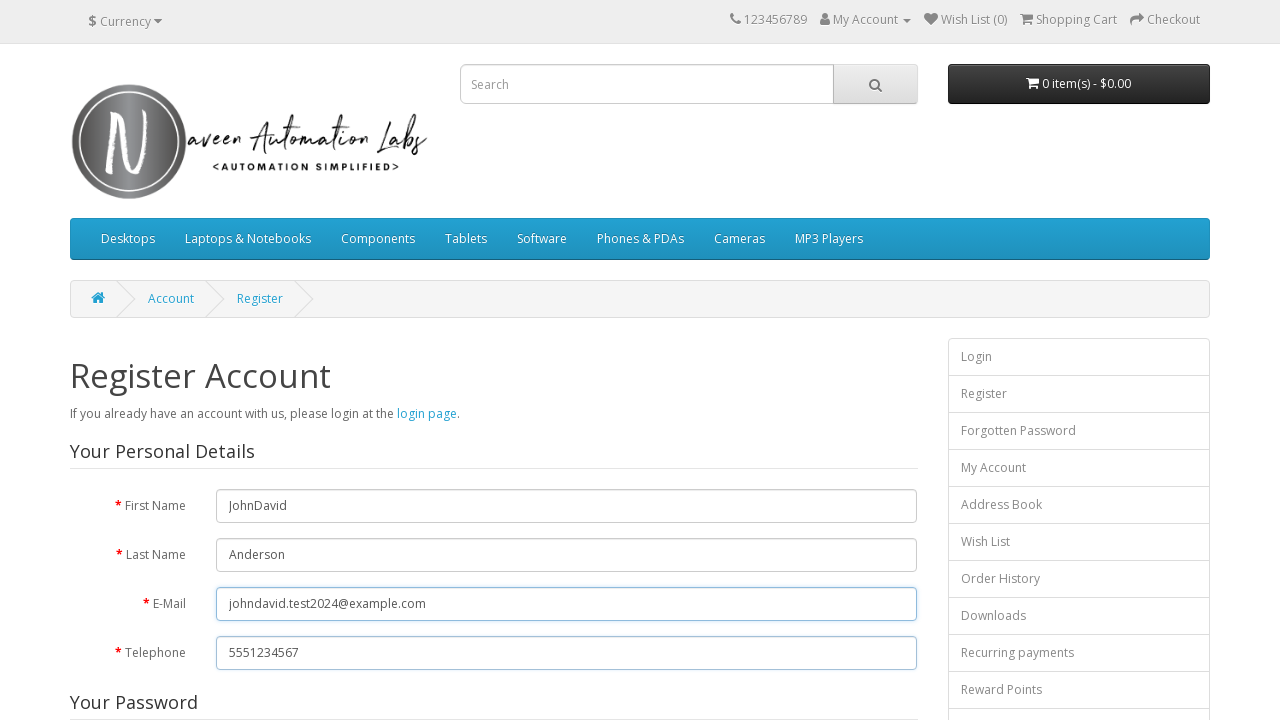

Filled password field with 'SecurePass123!' on #input-password
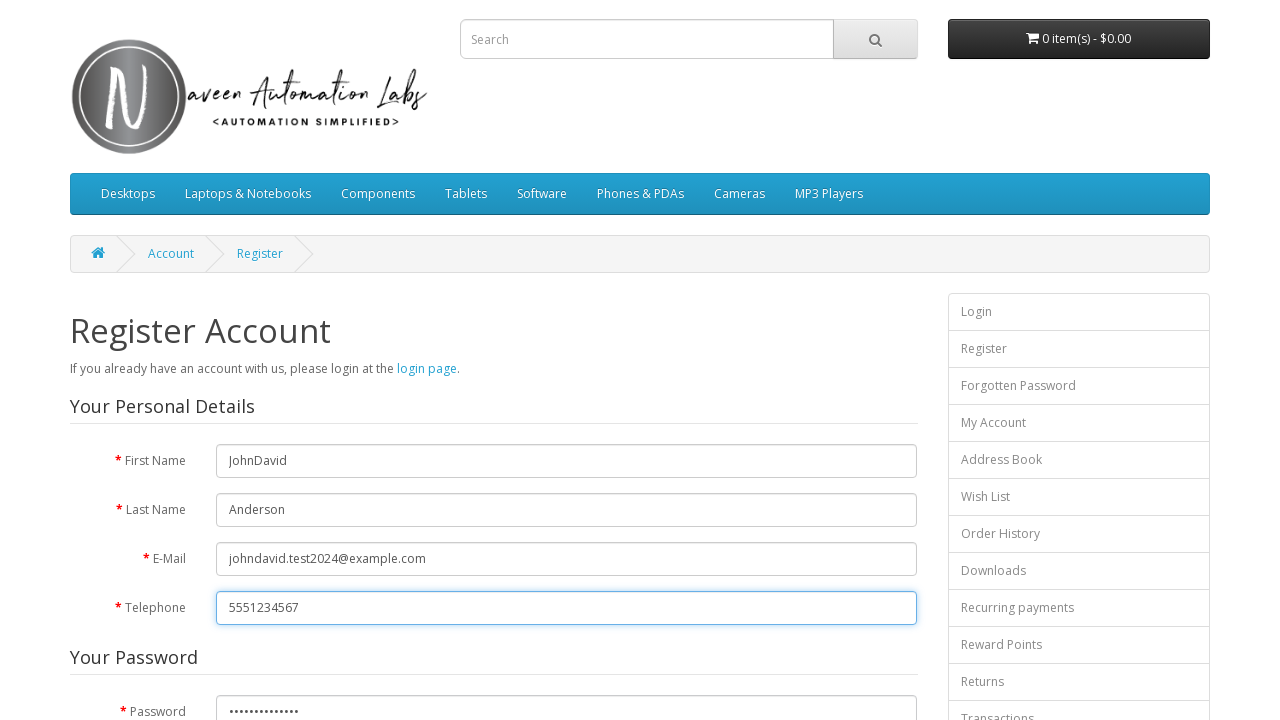

Filled password confirmation field with 'SecurePass123!' on #input-confirm
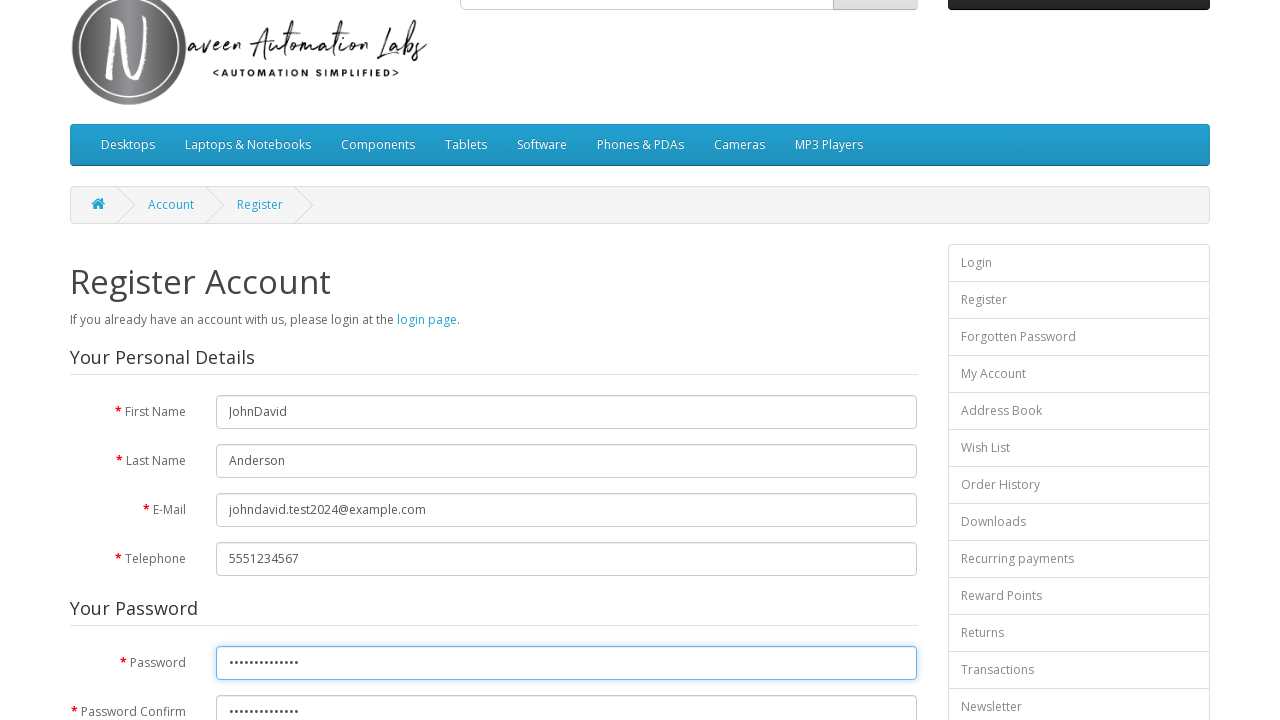

Clicked privacy policy checkbox at (825, 424) on xpath=//input[@type='checkbox']
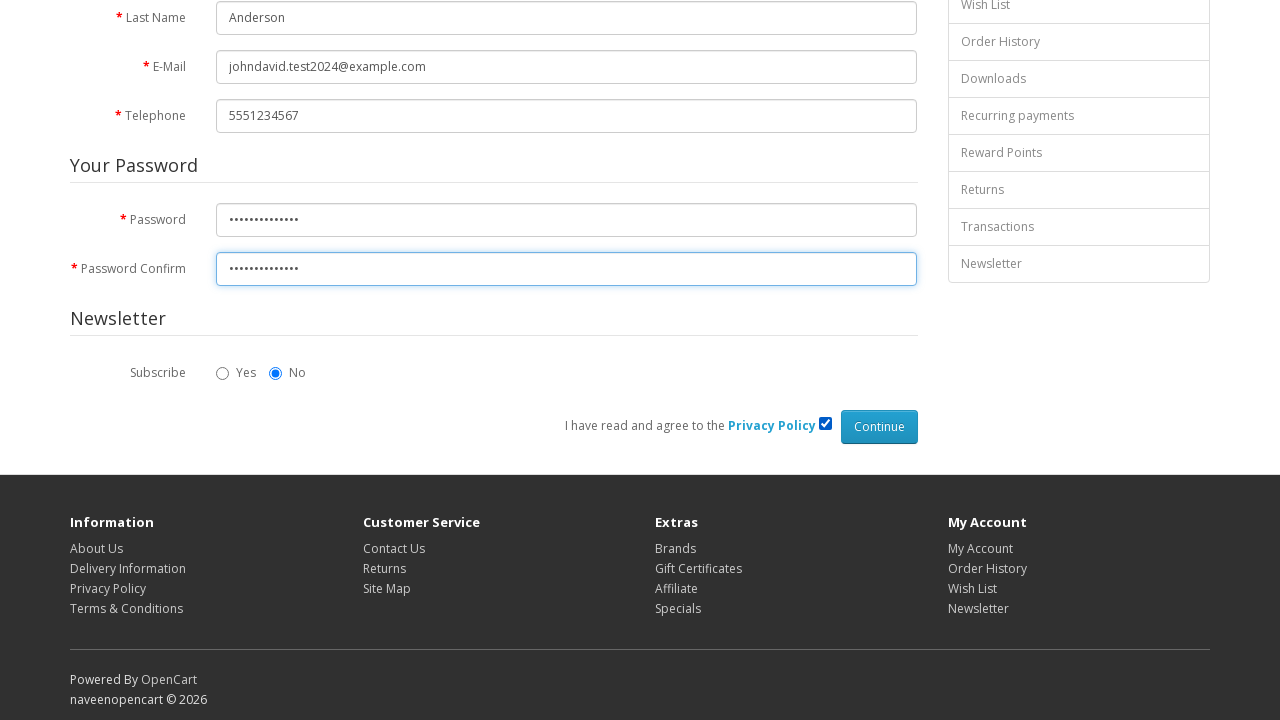

Clicked submit button to create account at (879, 427) on xpath=//input[@type='submit']
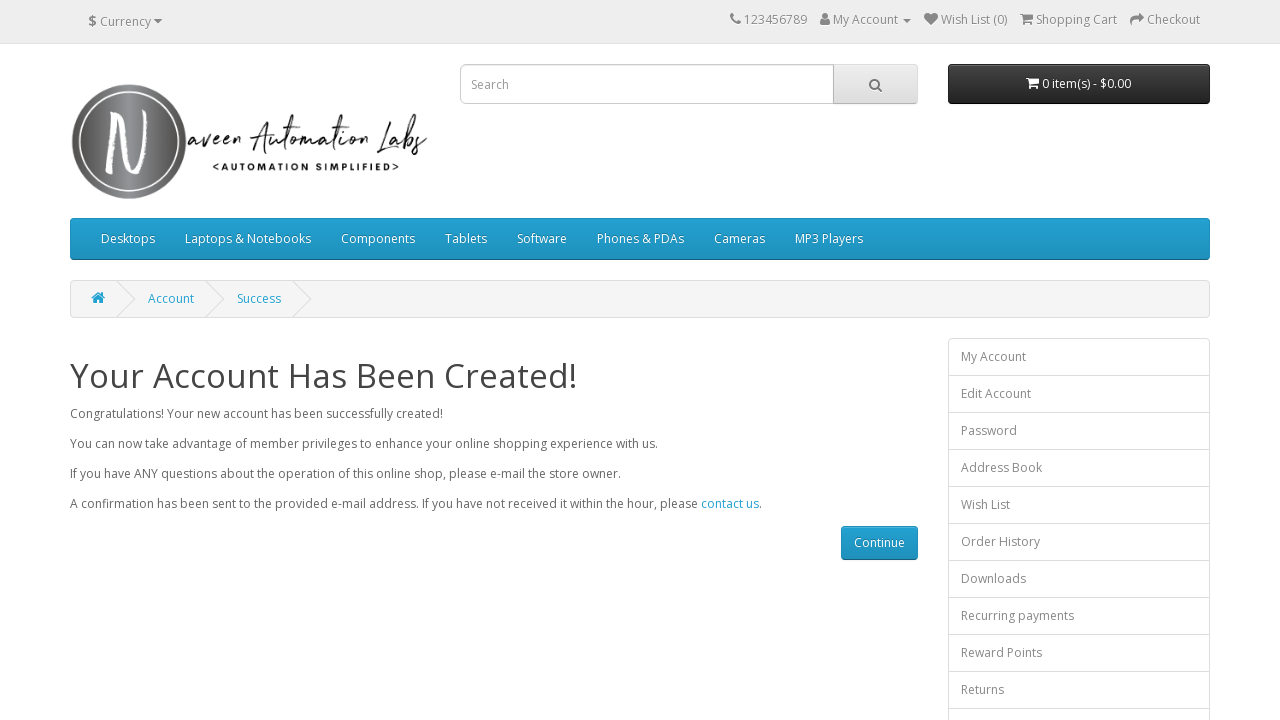

Account creation success message appeared
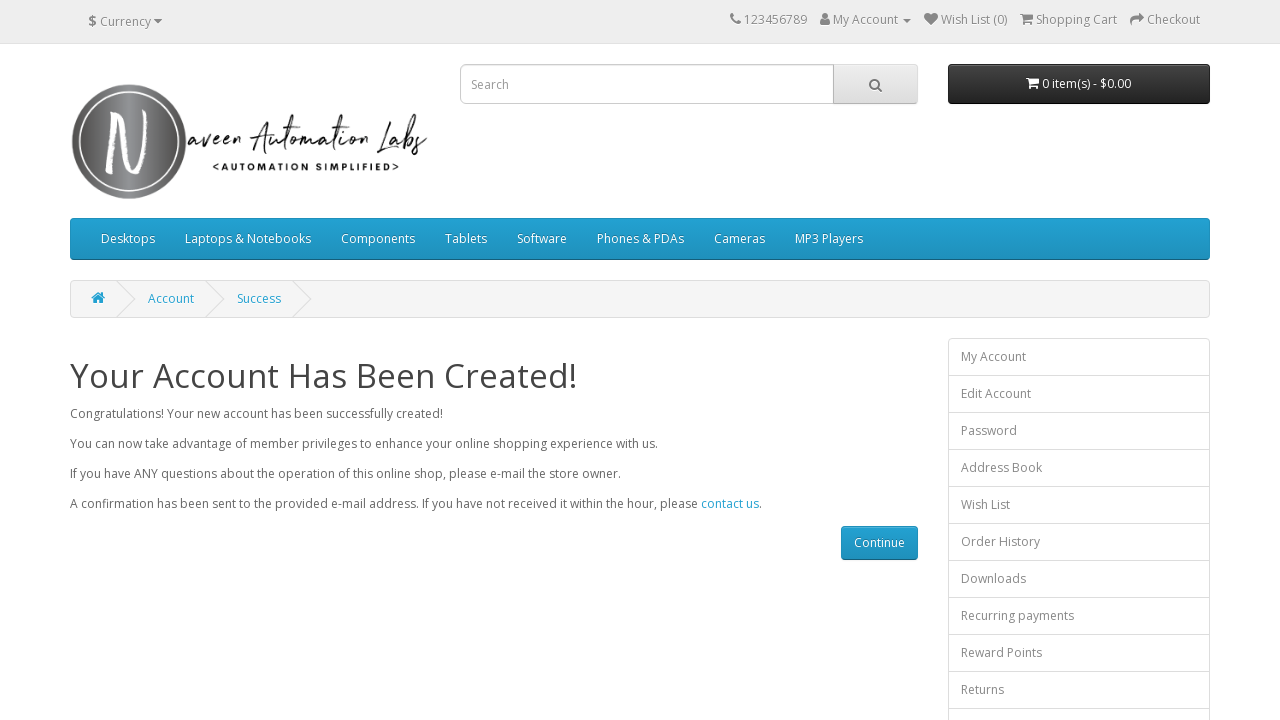

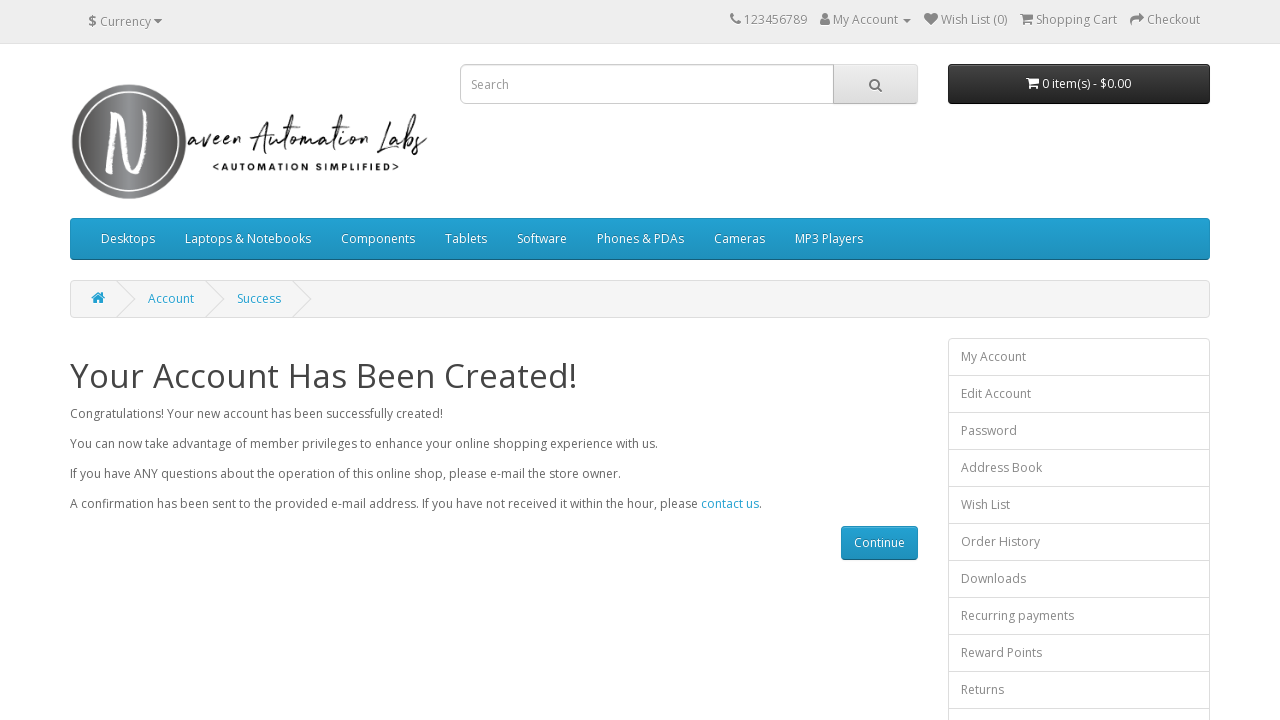